Navigates to actiTime's free online trial page and clicks on a navigation menu item located relative to the Clients link in the header navigation.

Starting URL: https://www.actitime.com/free-online-trial

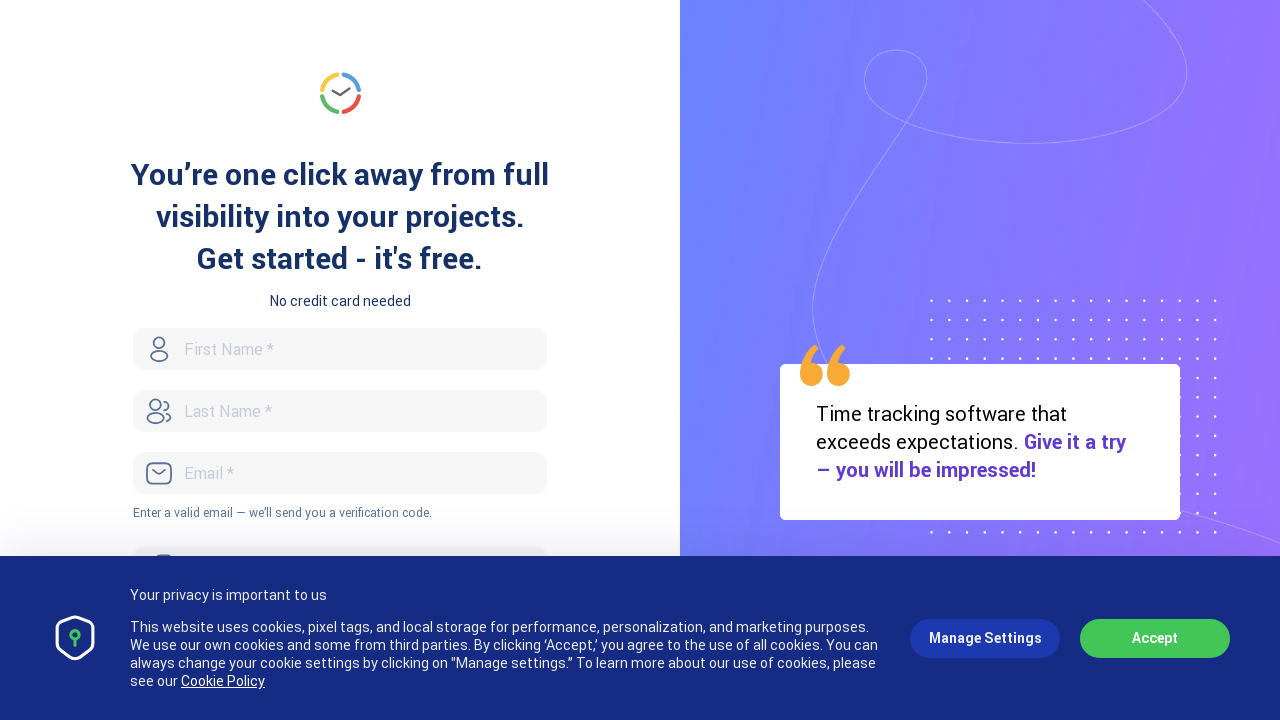

Navigated to actiTime's free online trial page
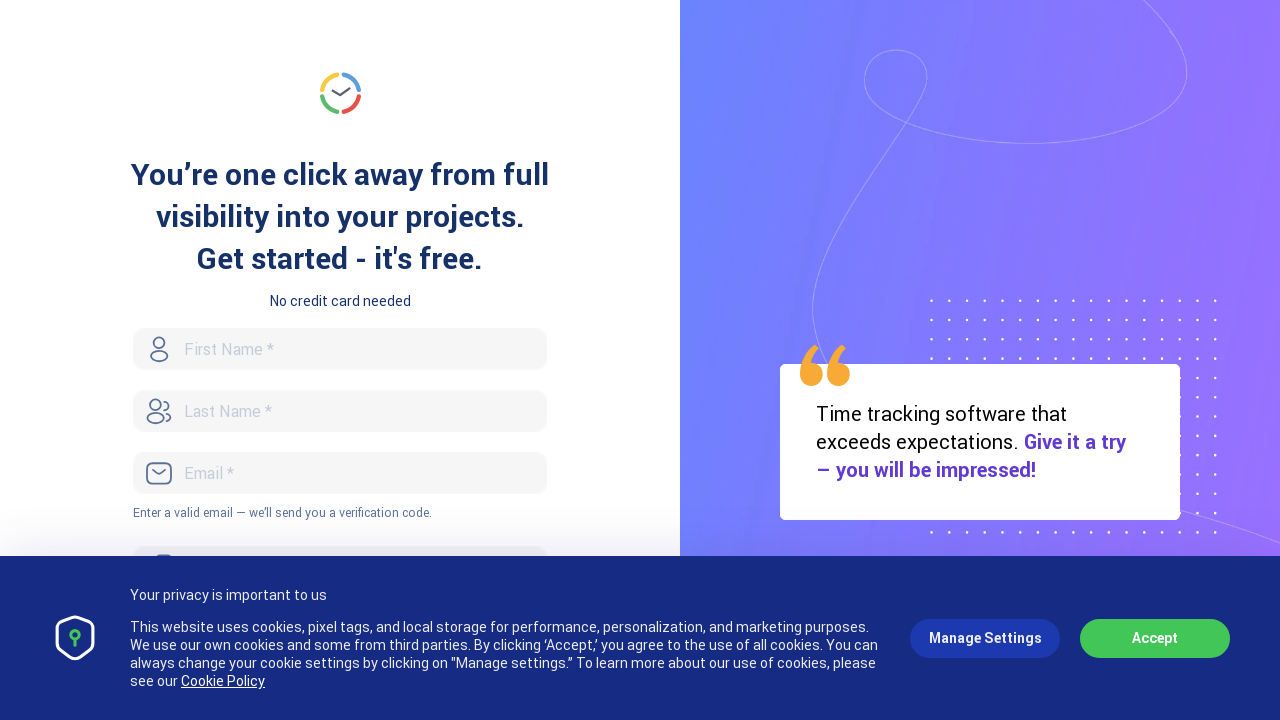

Clicked on navigation menu item 2 positions before the Clients link at (265, 360) on xpath=//a[contains(text(),'Clients')]/parent::*/preceding-sibling::li[2]/a
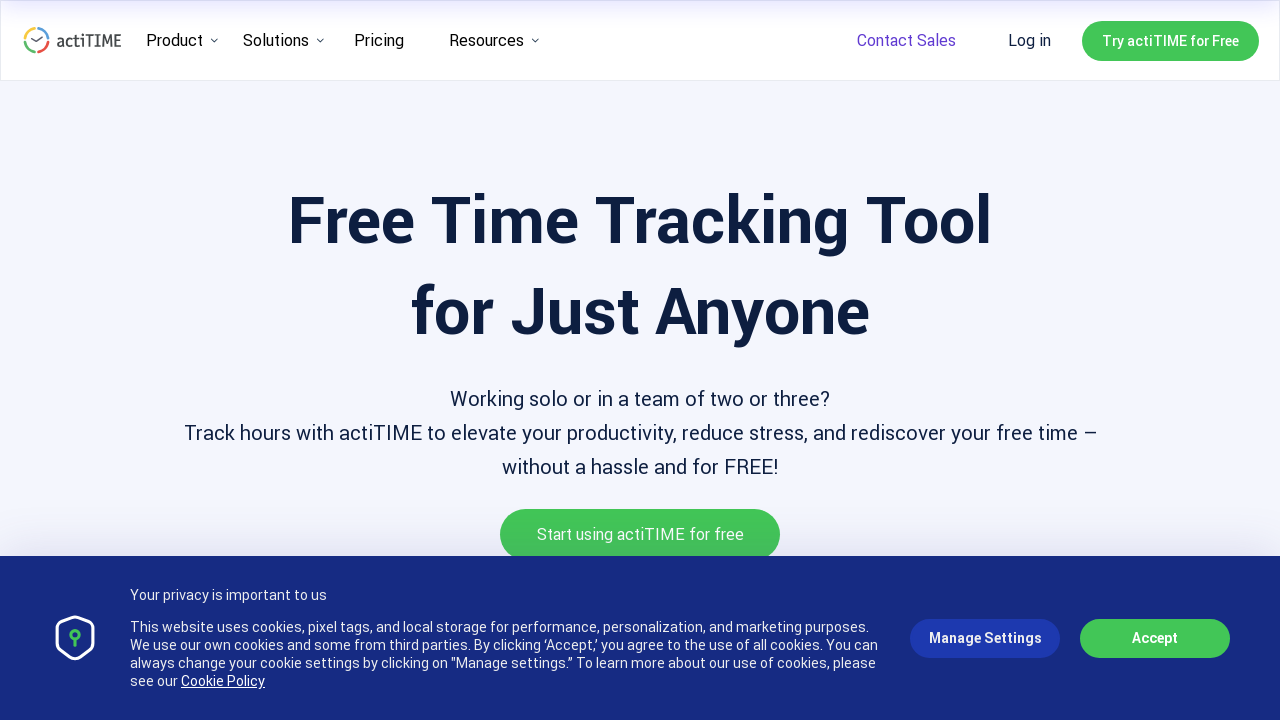

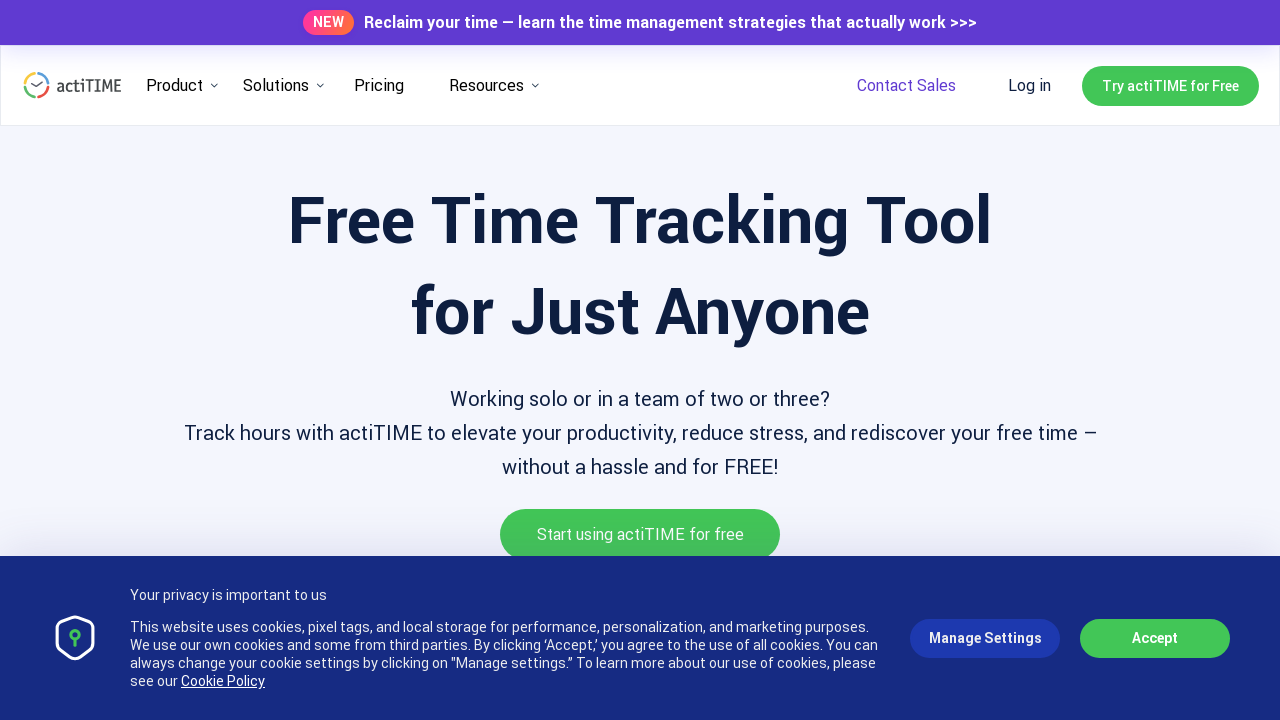